Tests clicking a button labeled "Récupérer les livres secrets" (Retrieve secret books) on a scraping demo page and waits for the result to load.

Starting URL: https://www.docstring.fr/scraping/

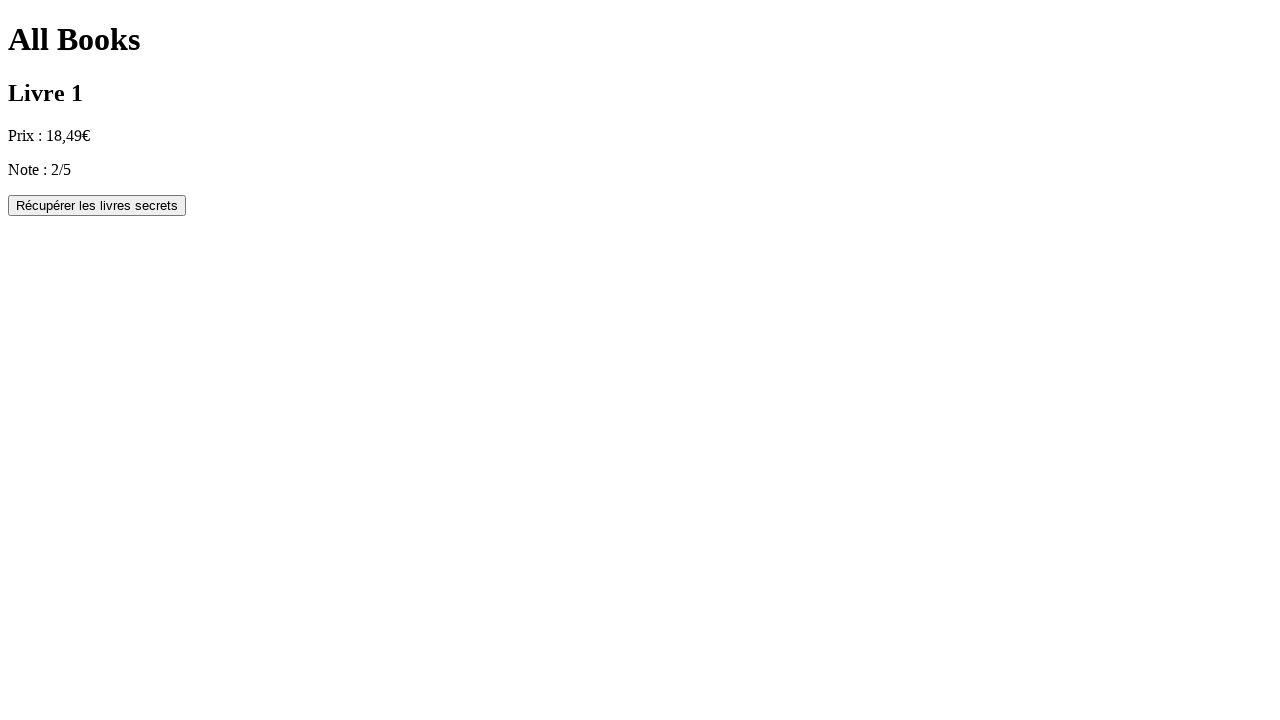

Located button labeled 'Récupérer les livres secrets'
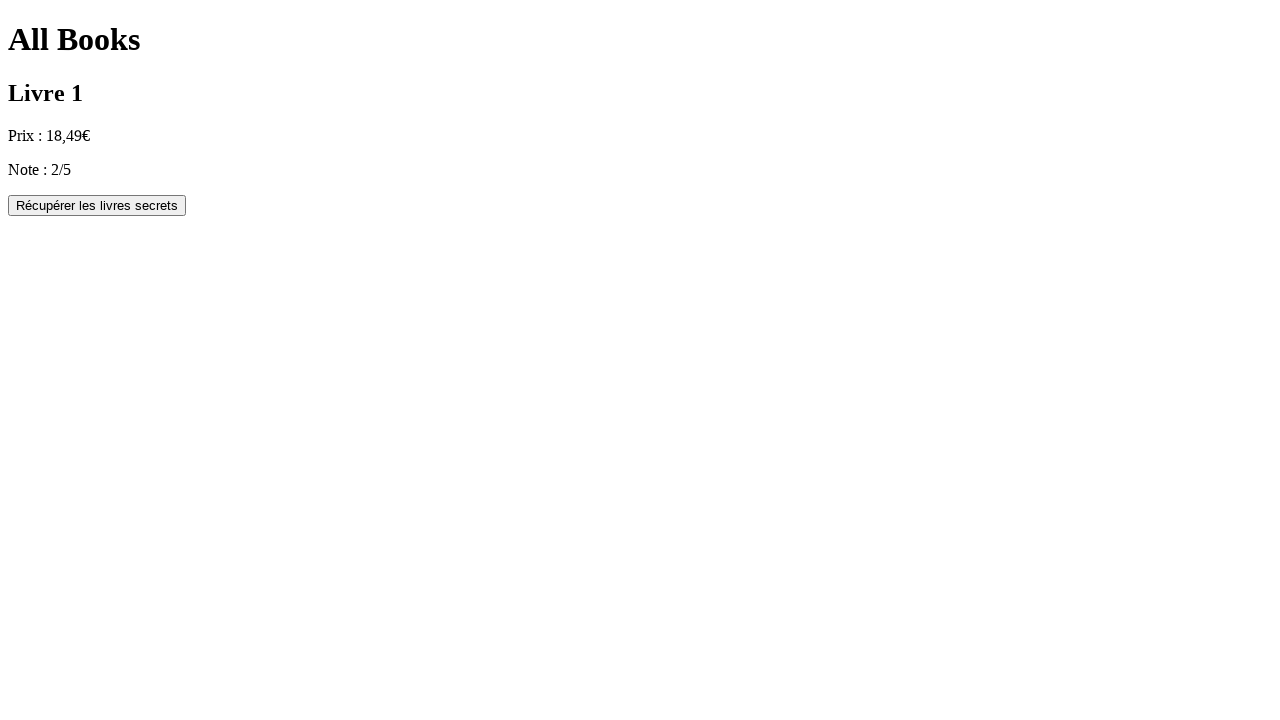

Clicked 'Récupérer les livres secrets' button at (97, 205) on internal:role=button[name="Récupérer les livres secrets"i]
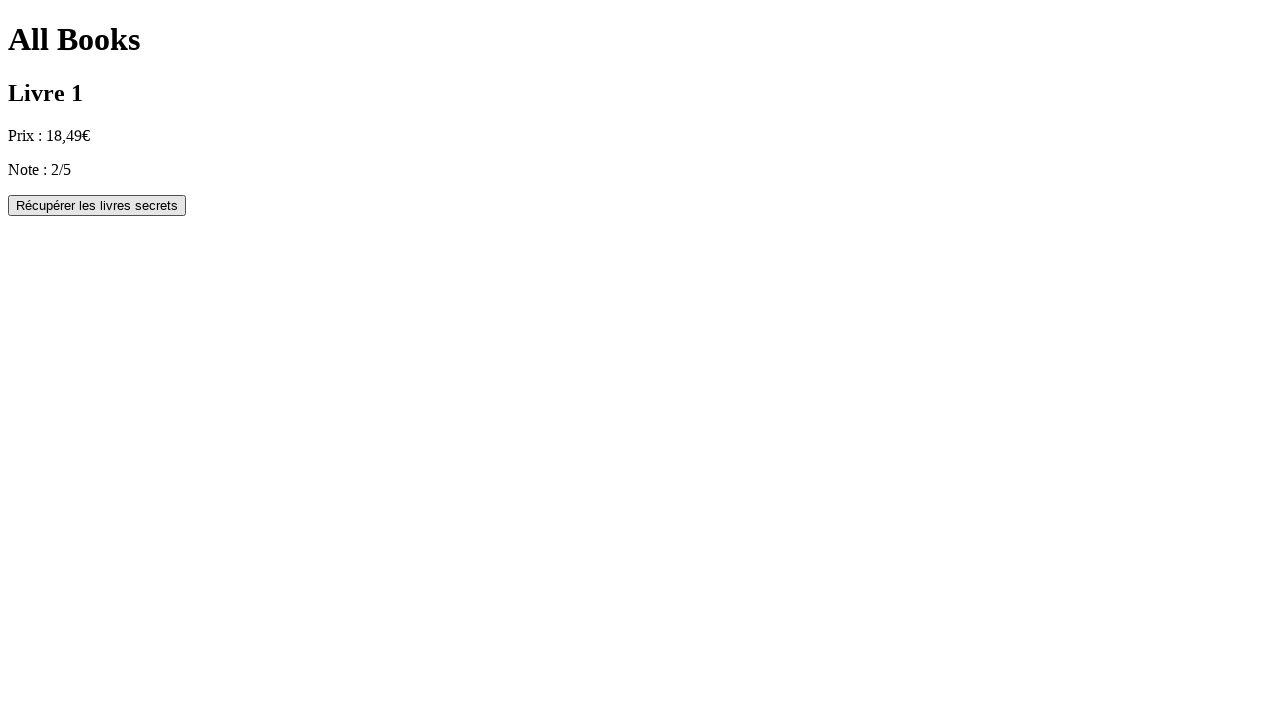

Waited 10 seconds for secret books result to load
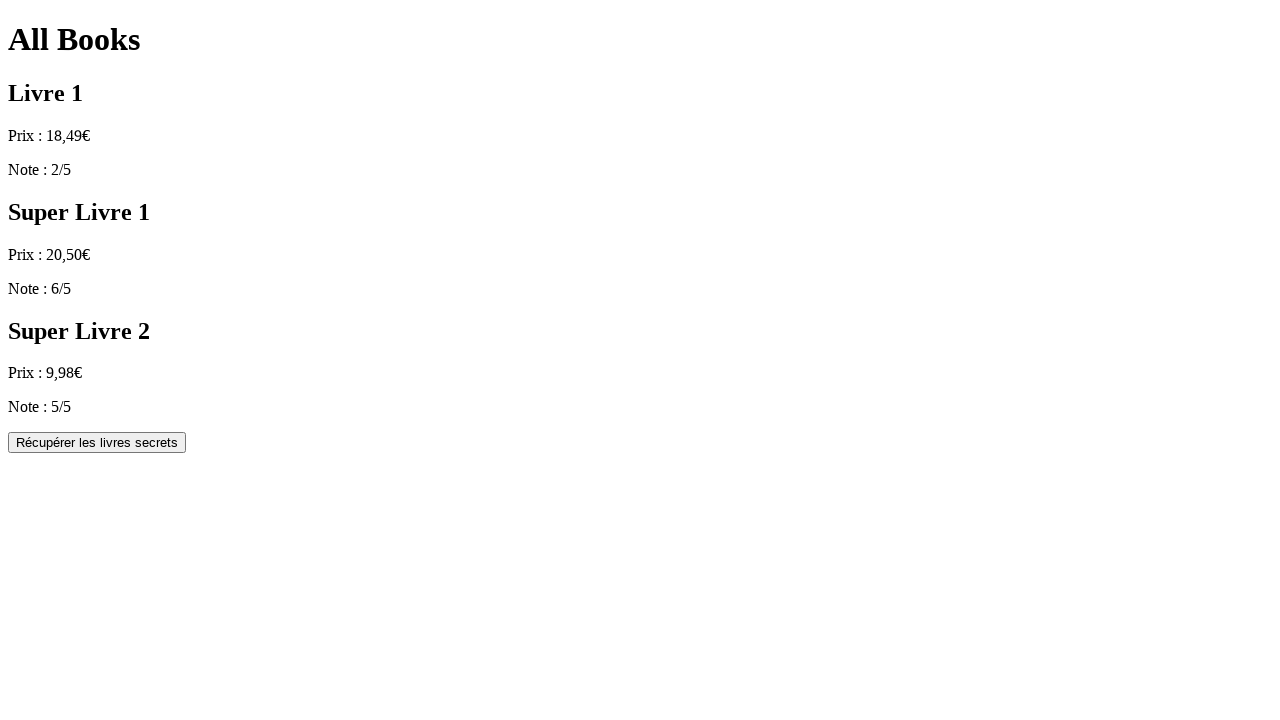

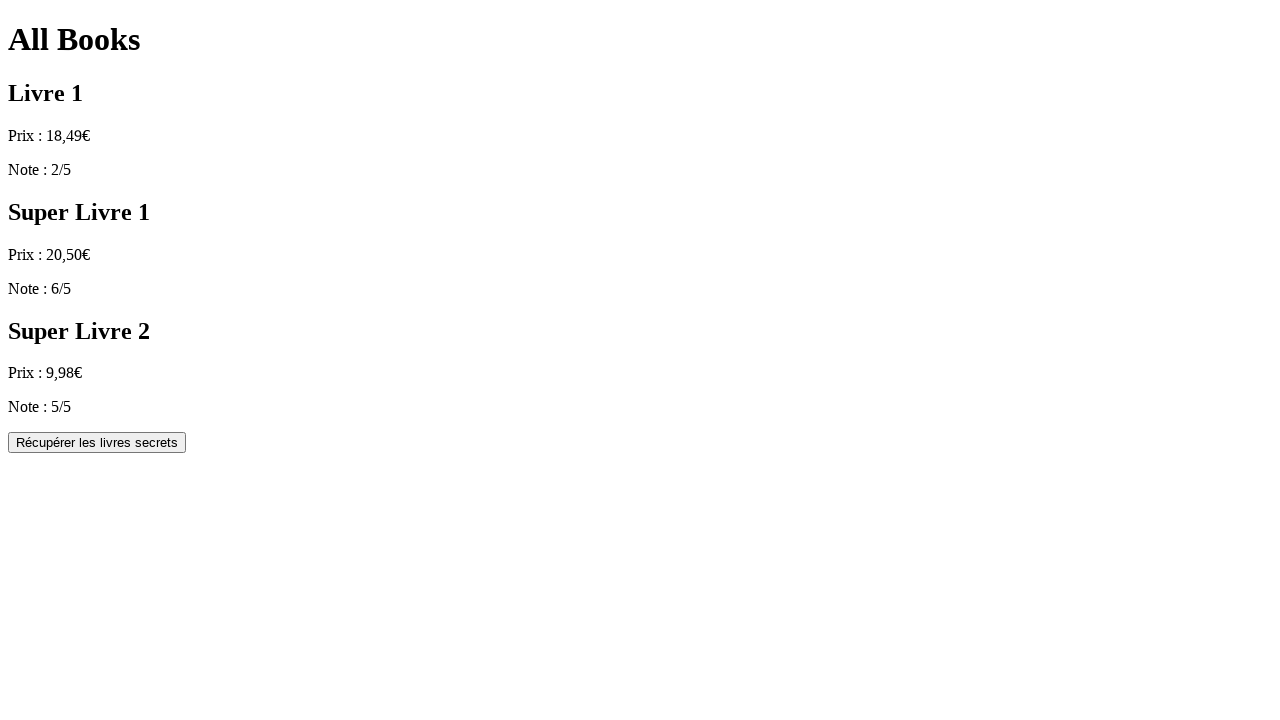